Tests that a todo item is removed if an empty string is entered during editing

Starting URL: https://demo.playwright.dev/todomvc

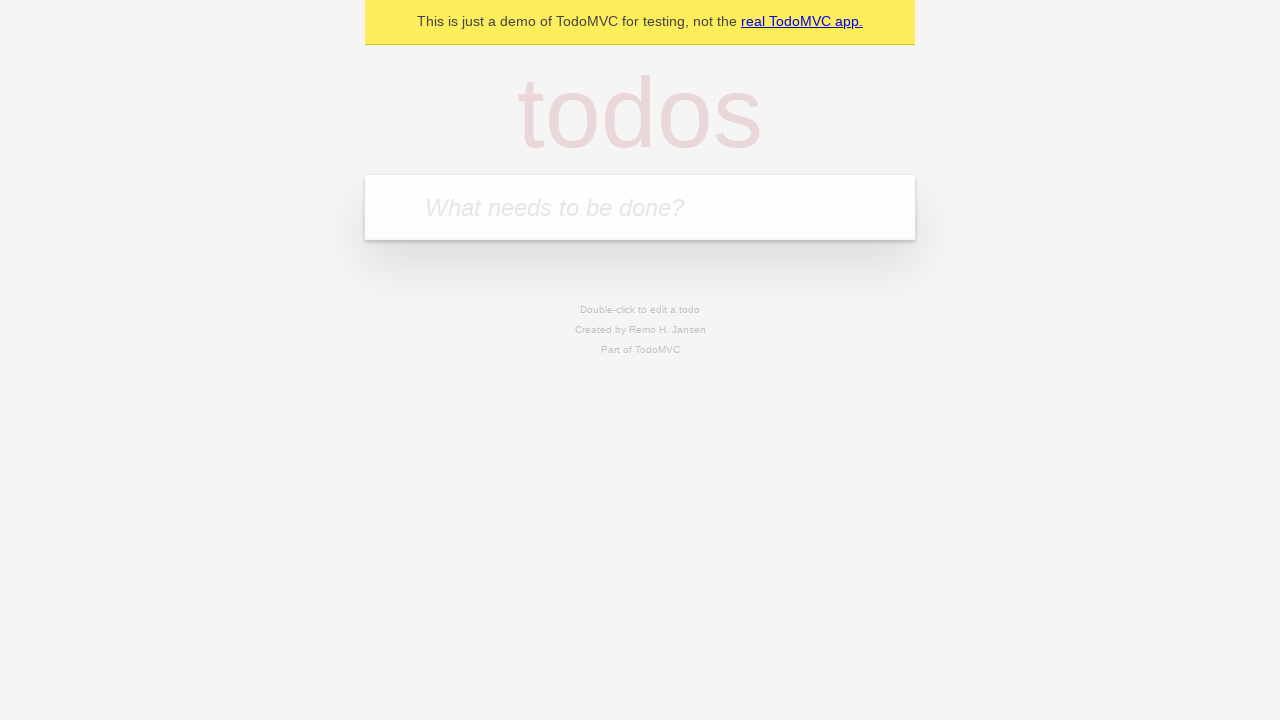

Filled first todo input with 'buy some cheese' on internal:attr=[placeholder="What needs to be done?"i]
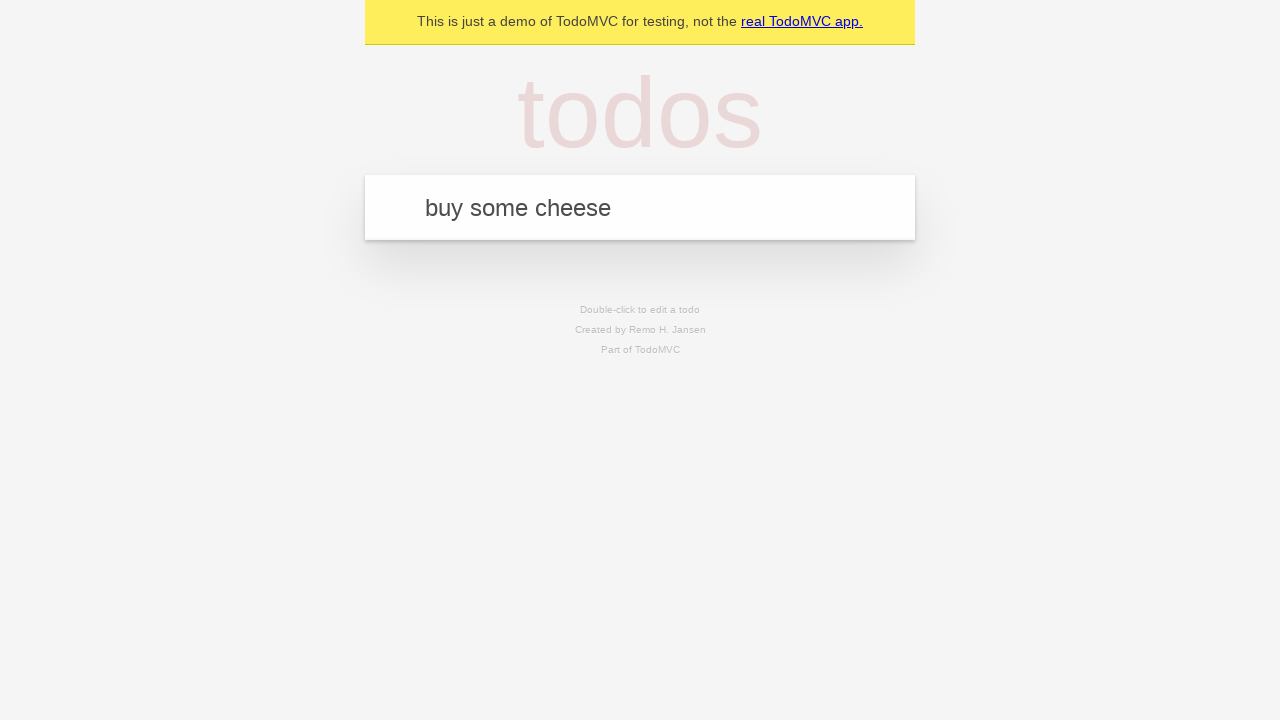

Pressed Enter to create first todo item on internal:attr=[placeholder="What needs to be done?"i]
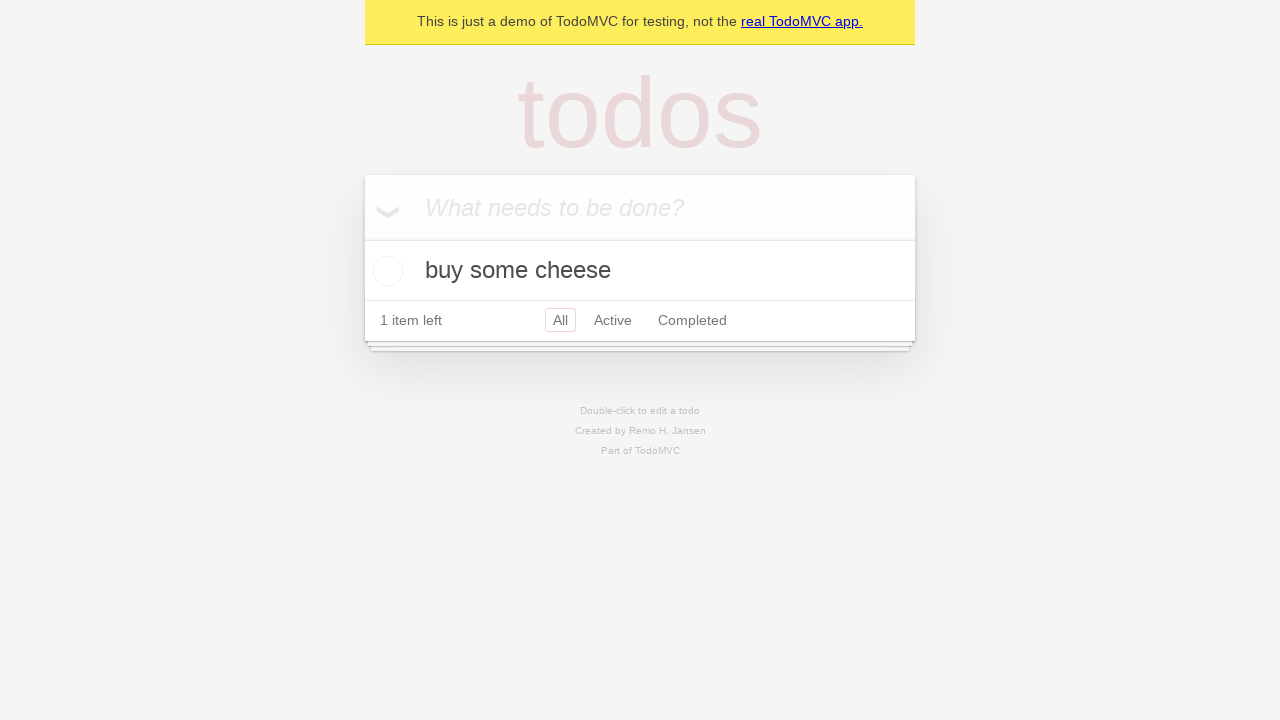

Filled second todo input with 'feed the cat' on internal:attr=[placeholder="What needs to be done?"i]
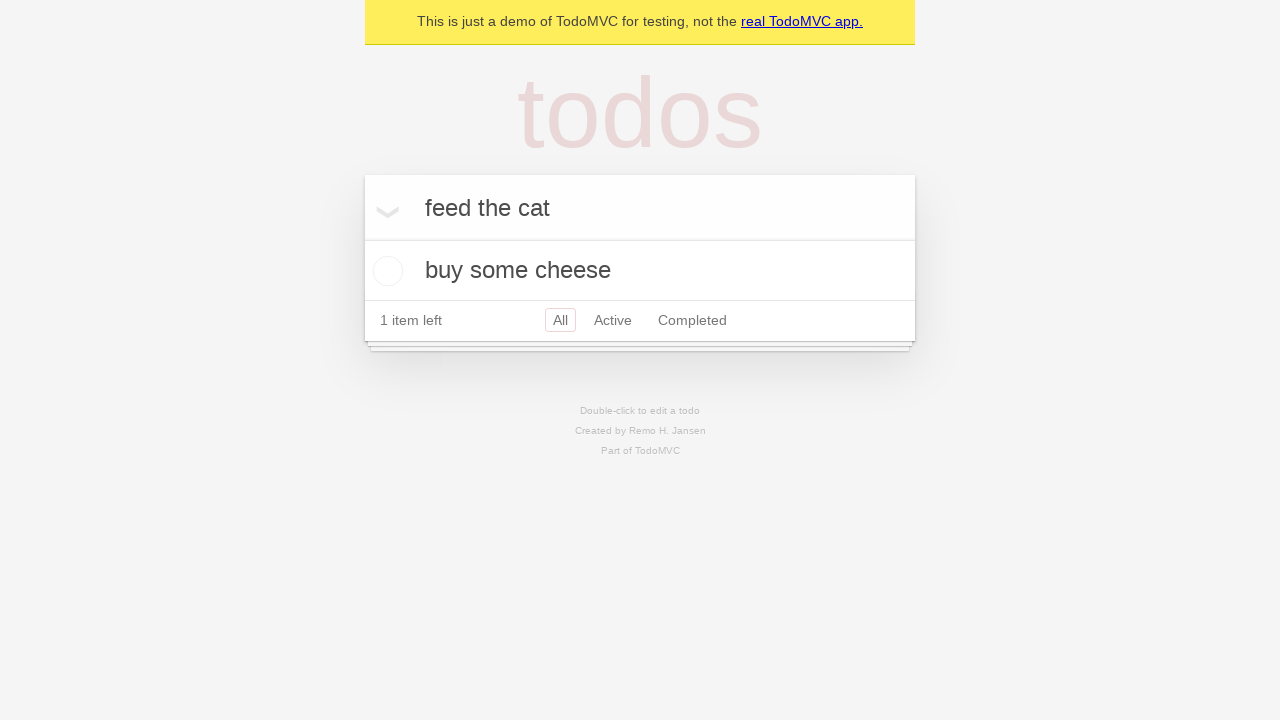

Pressed Enter to create second todo item on internal:attr=[placeholder="What needs to be done?"i]
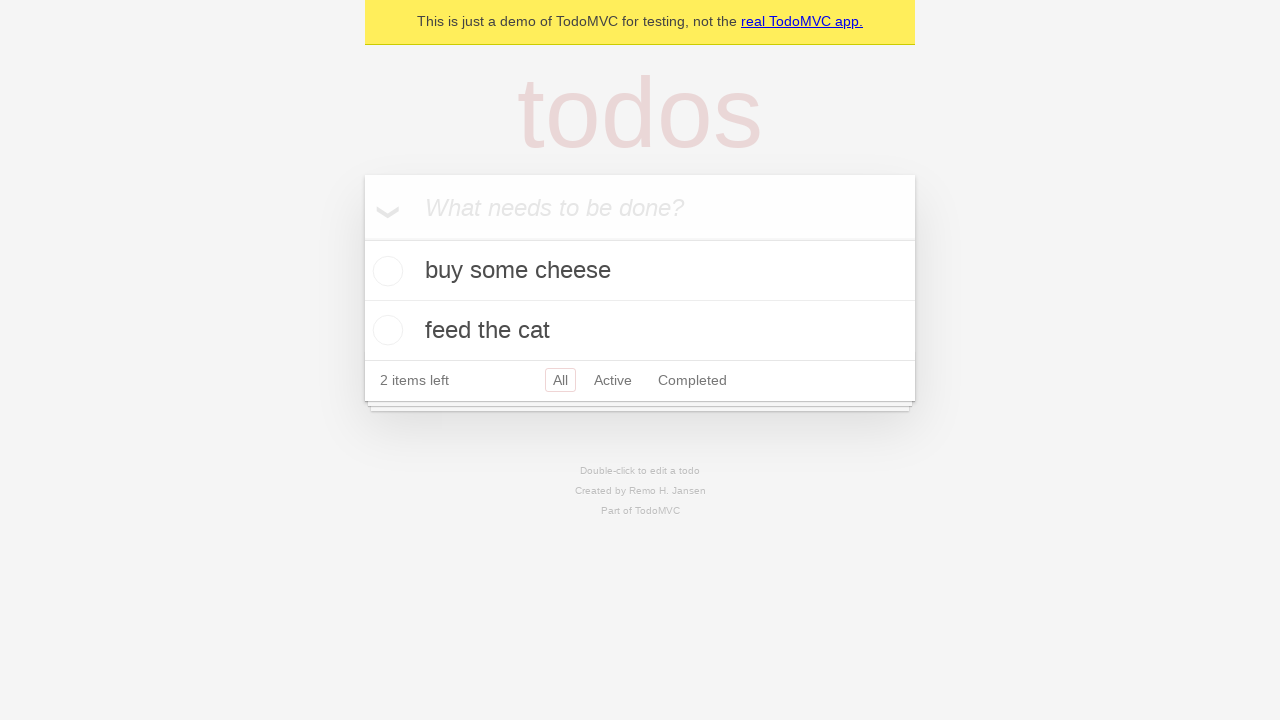

Filled third todo input with 'book a doctors appointment' on internal:attr=[placeholder="What needs to be done?"i]
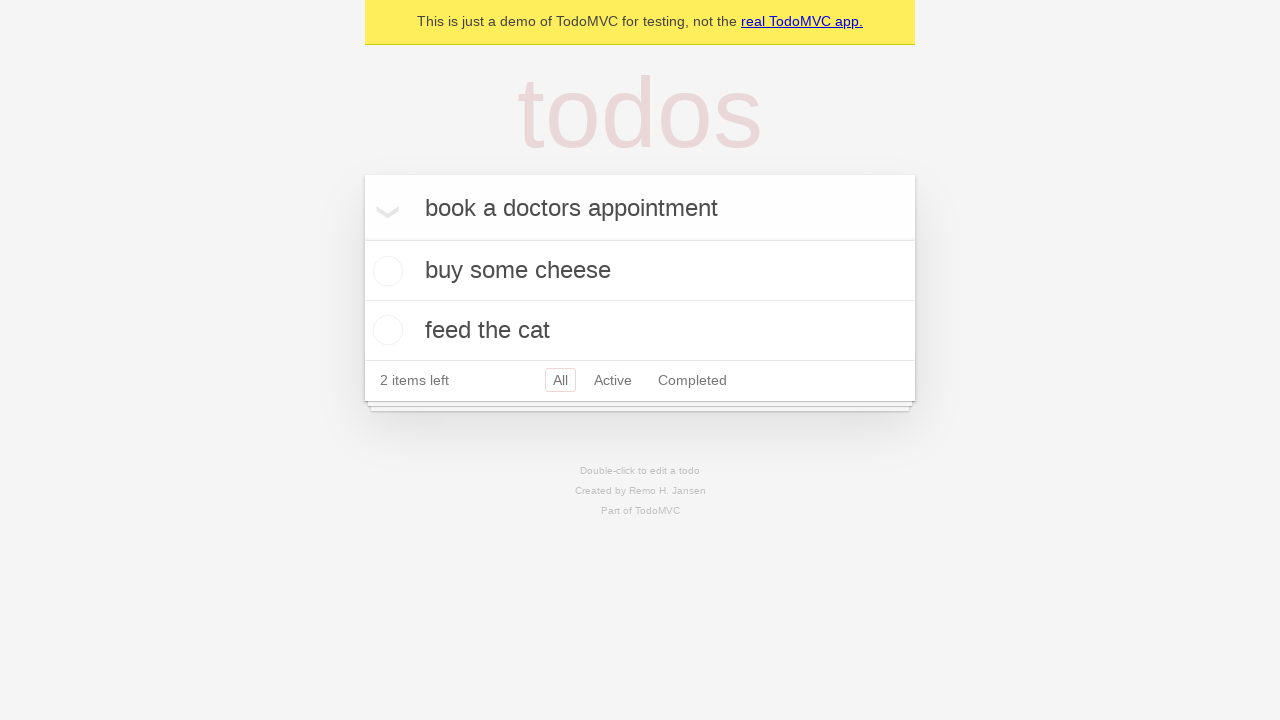

Pressed Enter to create third todo item on internal:attr=[placeholder="What needs to be done?"i]
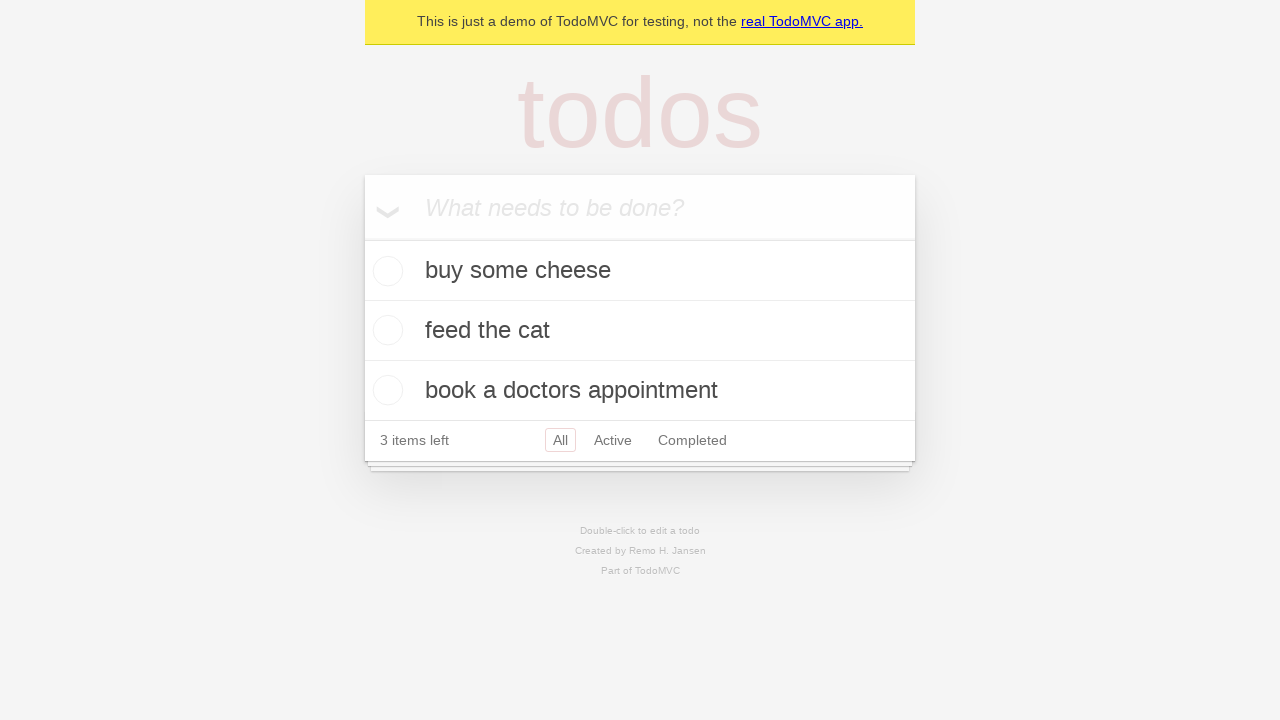

Double-clicked second todo item to enter edit mode at (640, 331) on internal:testid=[data-testid="todo-item"s] >> nth=1
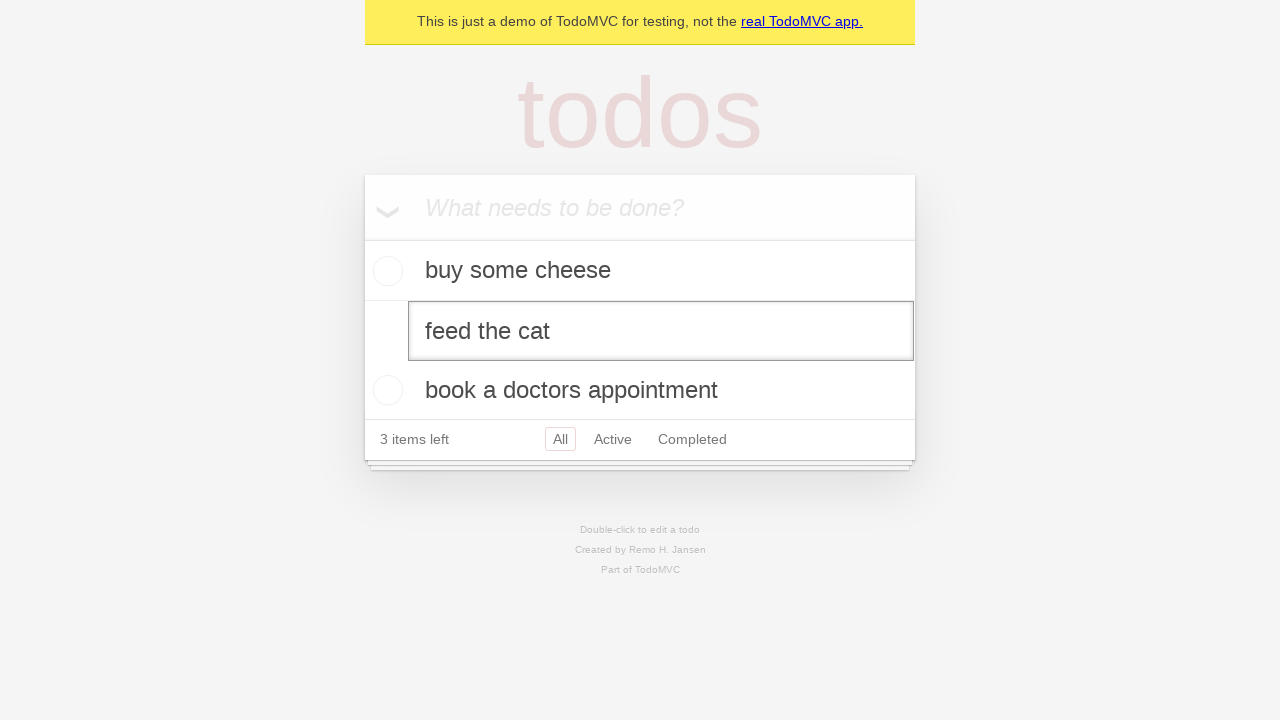

Cleared the edit field by filling with empty string on internal:testid=[data-testid="todo-item"s] >> nth=1 >> internal:role=textbox[nam
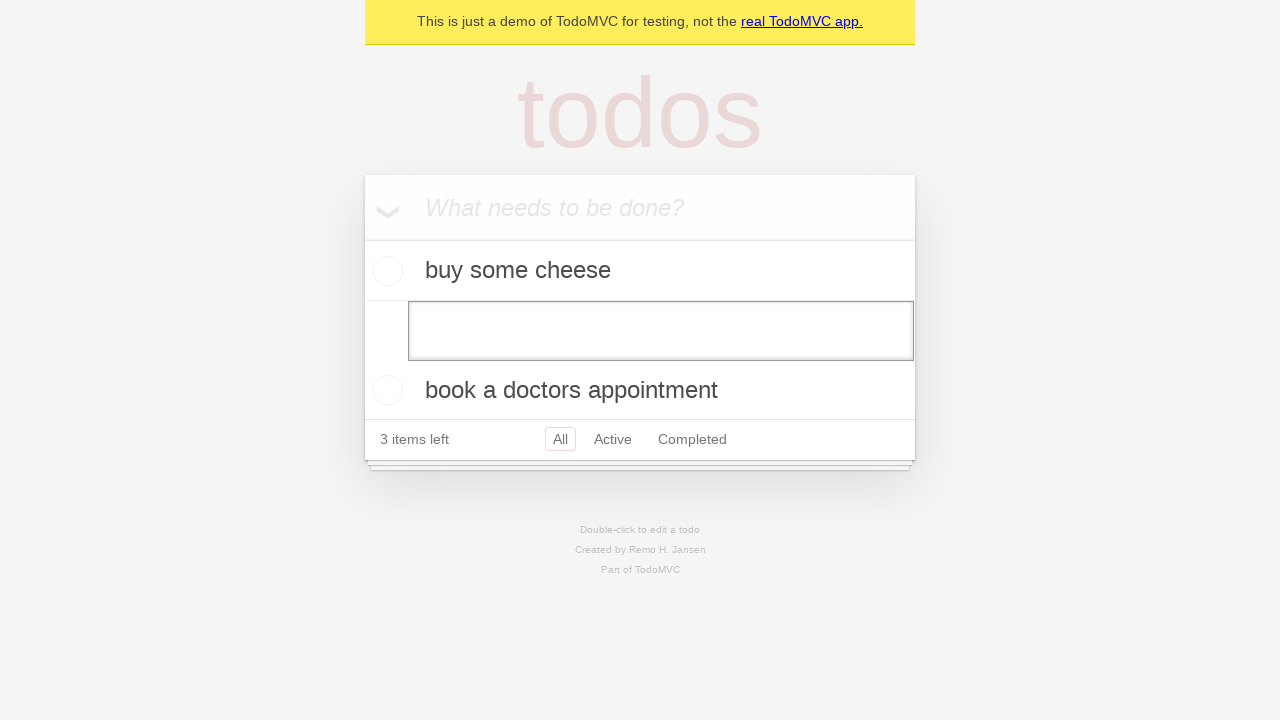

Pressed Enter to confirm edit with empty text, removing the todo item on internal:testid=[data-testid="todo-item"s] >> nth=1 >> internal:role=textbox[nam
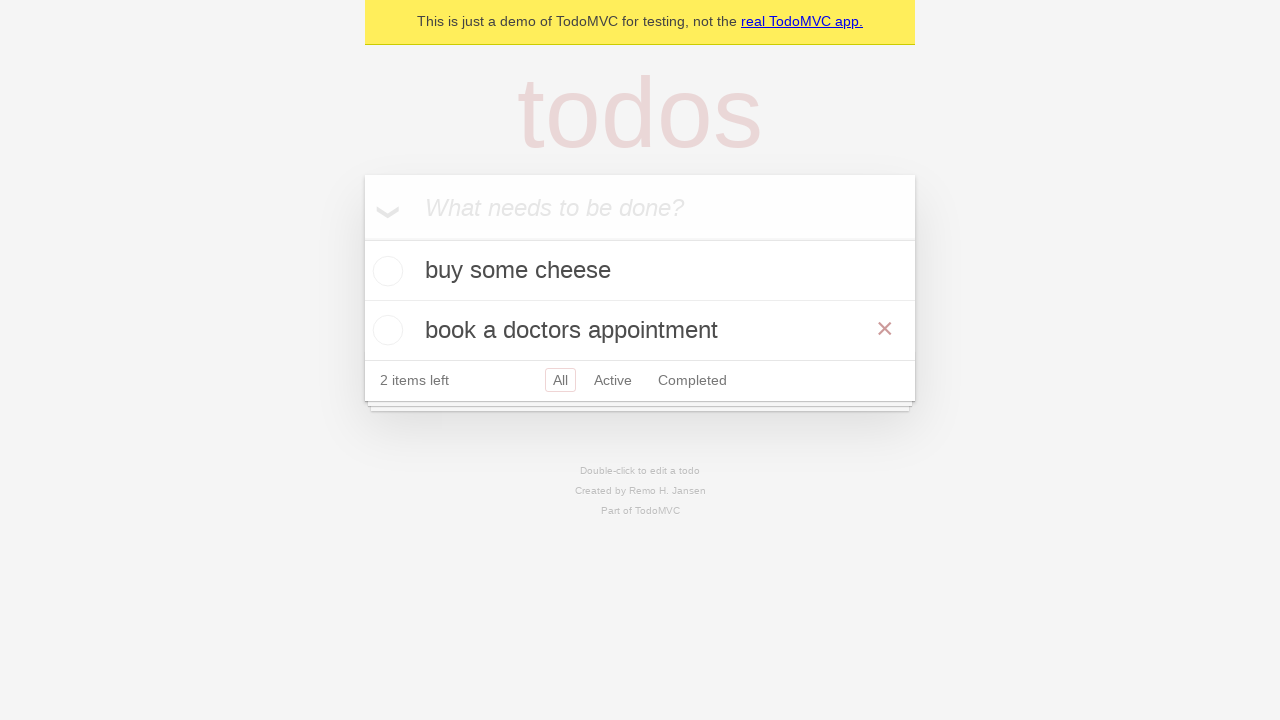

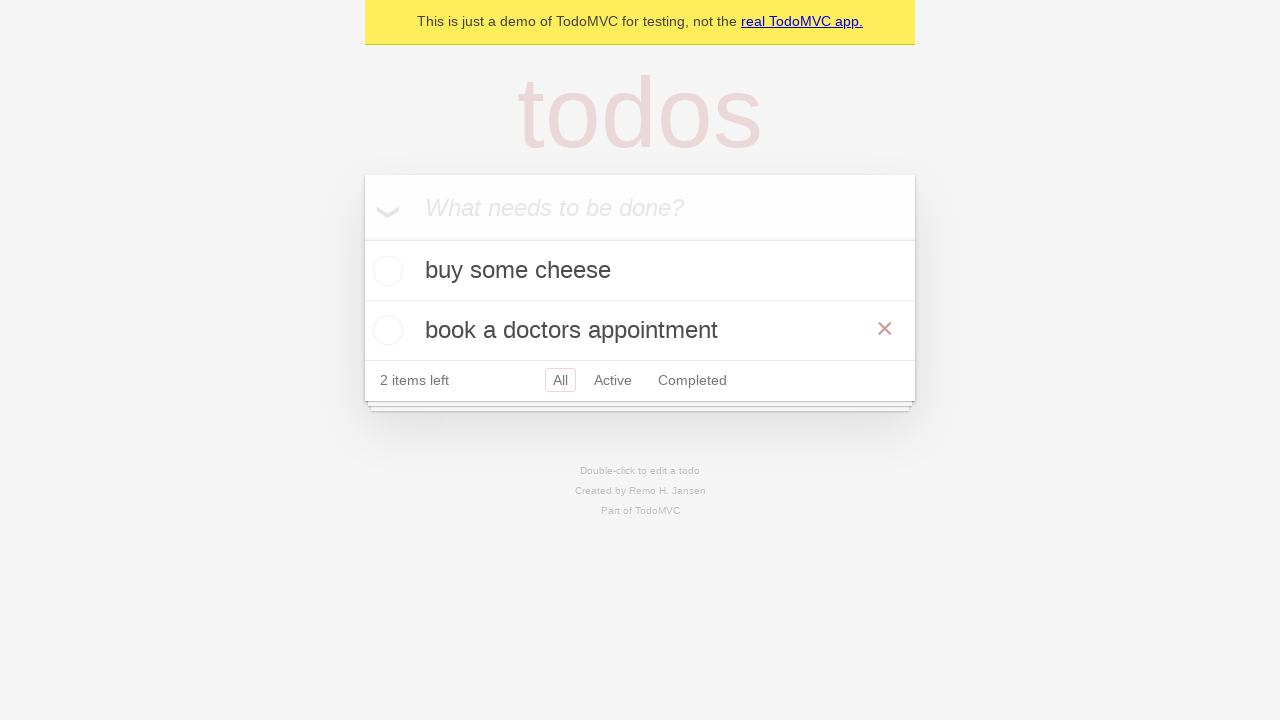